Tests interacting with a basic JavaScript alert by clicking the JS Alert button and accepting it with OK

Starting URL: https://the-internet.herokuapp.com/javascript_alerts

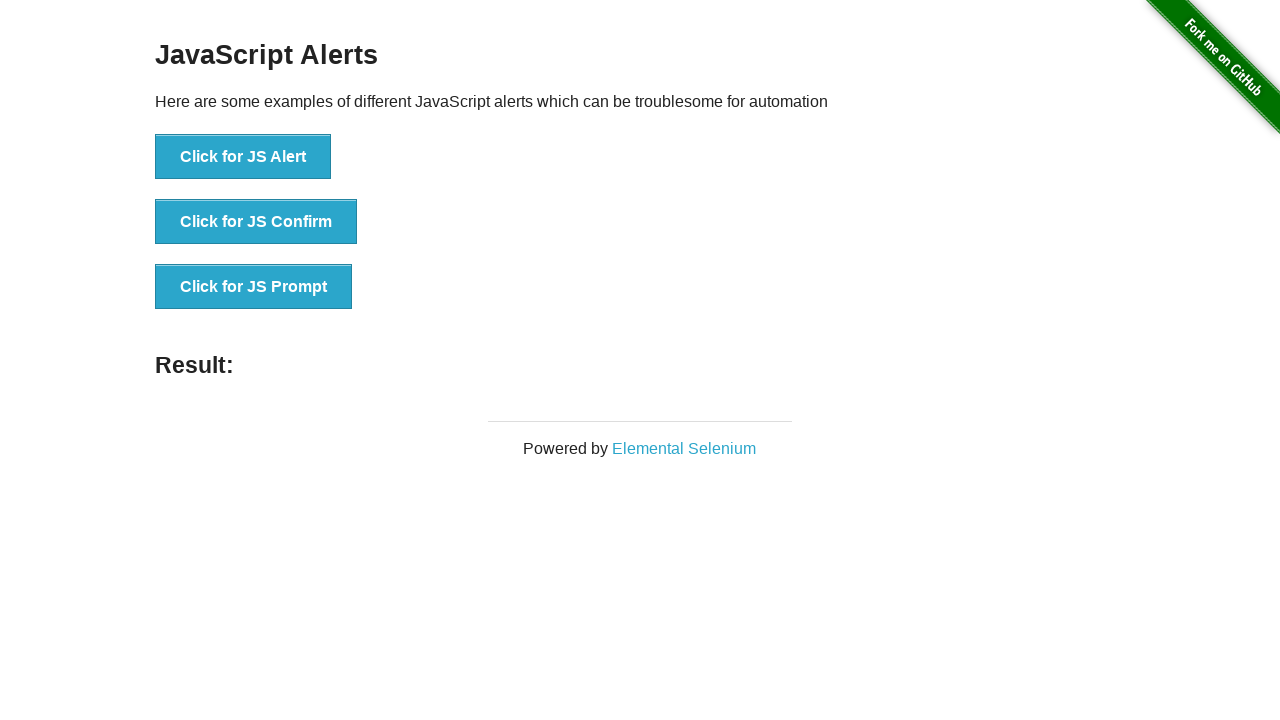

Set up dialog handler to automatically accept alerts
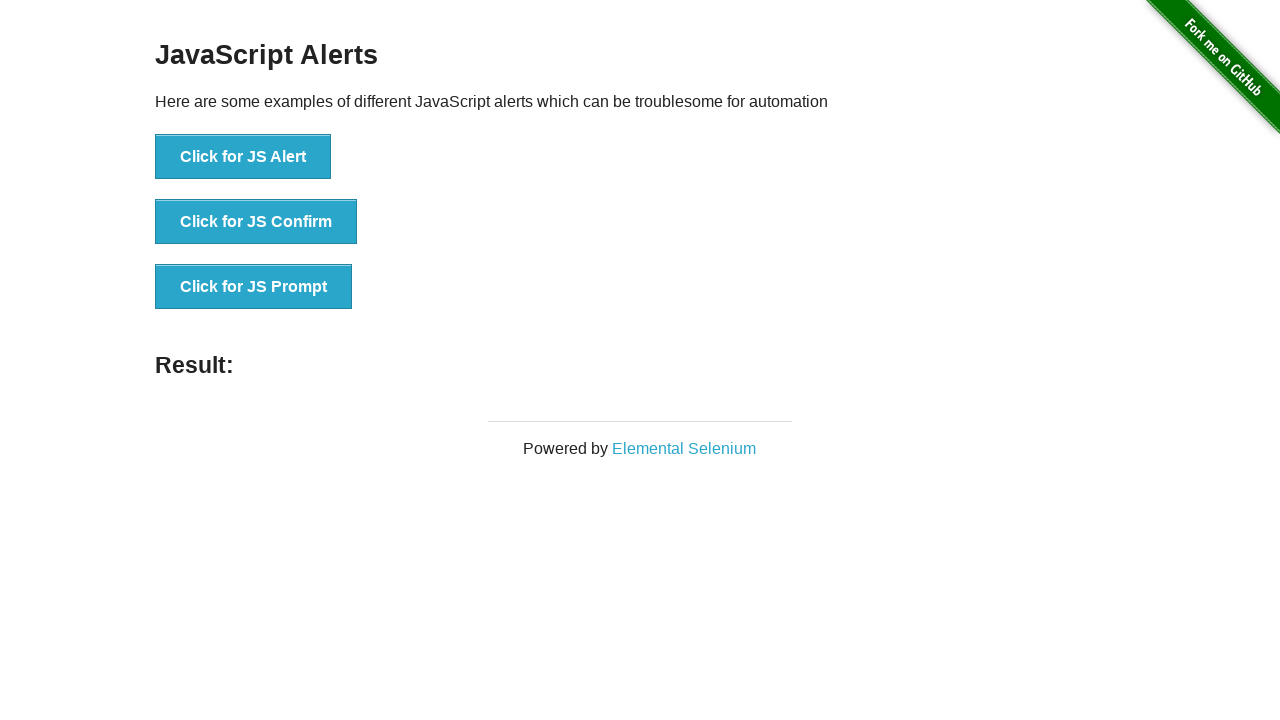

Clicked the JS Alert button at (243, 157) on button:has-text('Click for JS Alert')
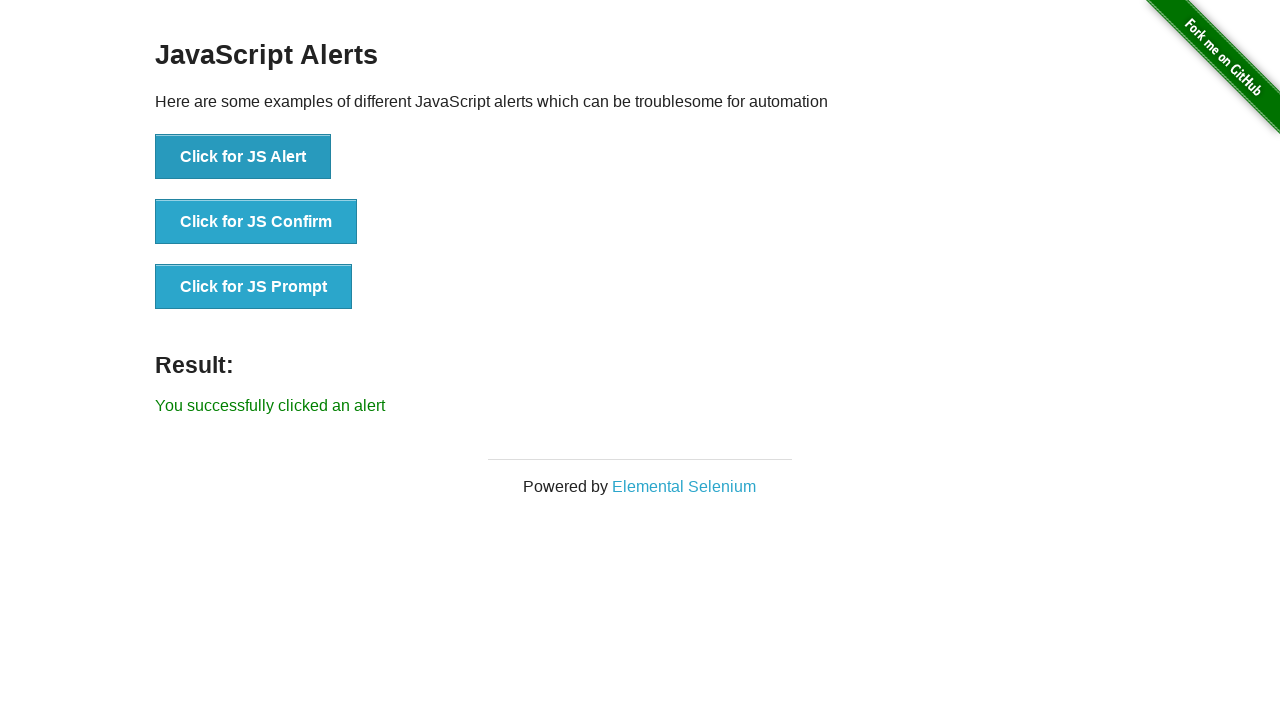

Alert was accepted and success message appeared
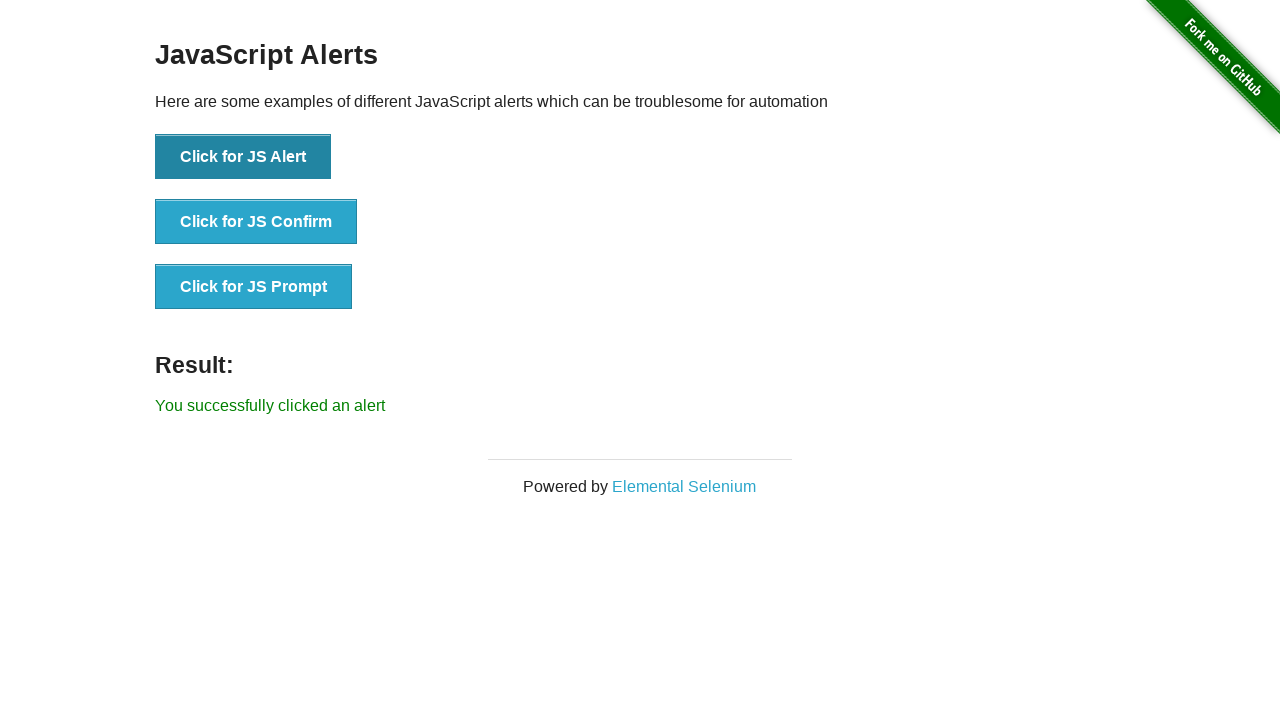

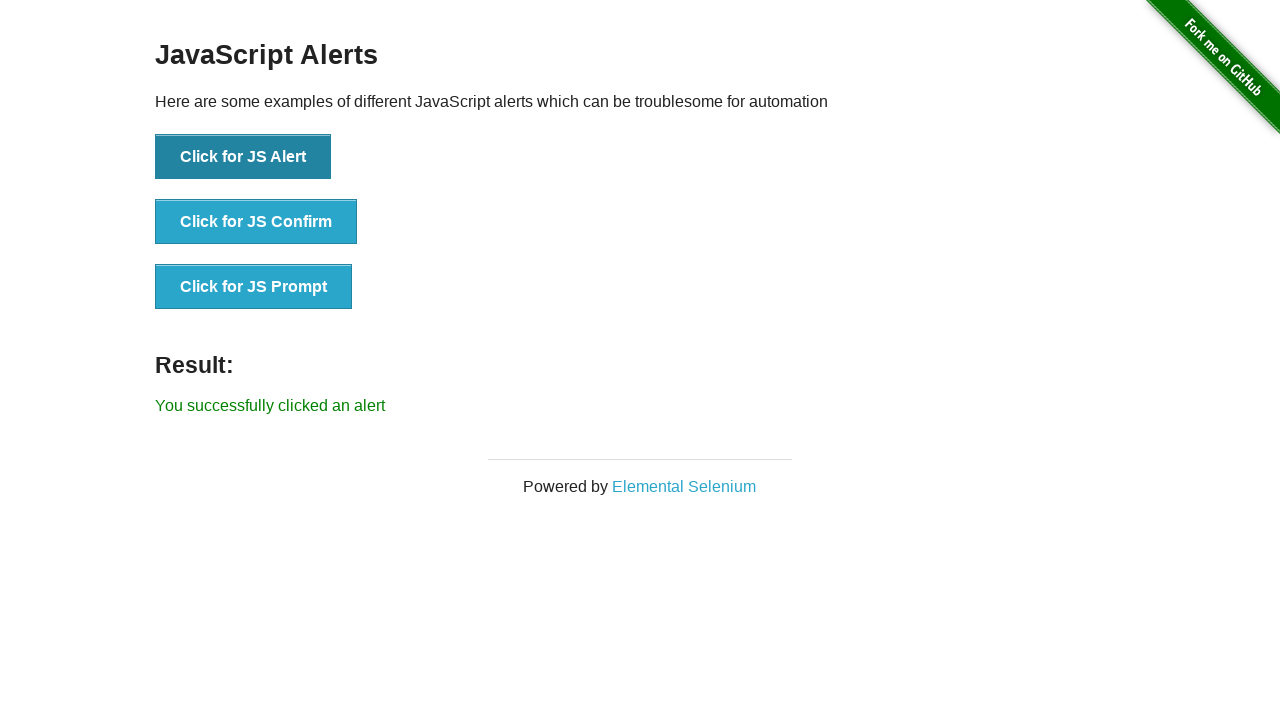